Tests that clicking the Due column header sorts the table values in ascending order by verifying the displayed values are sorted correctly.

Starting URL: http://the-internet.herokuapp.com/tables

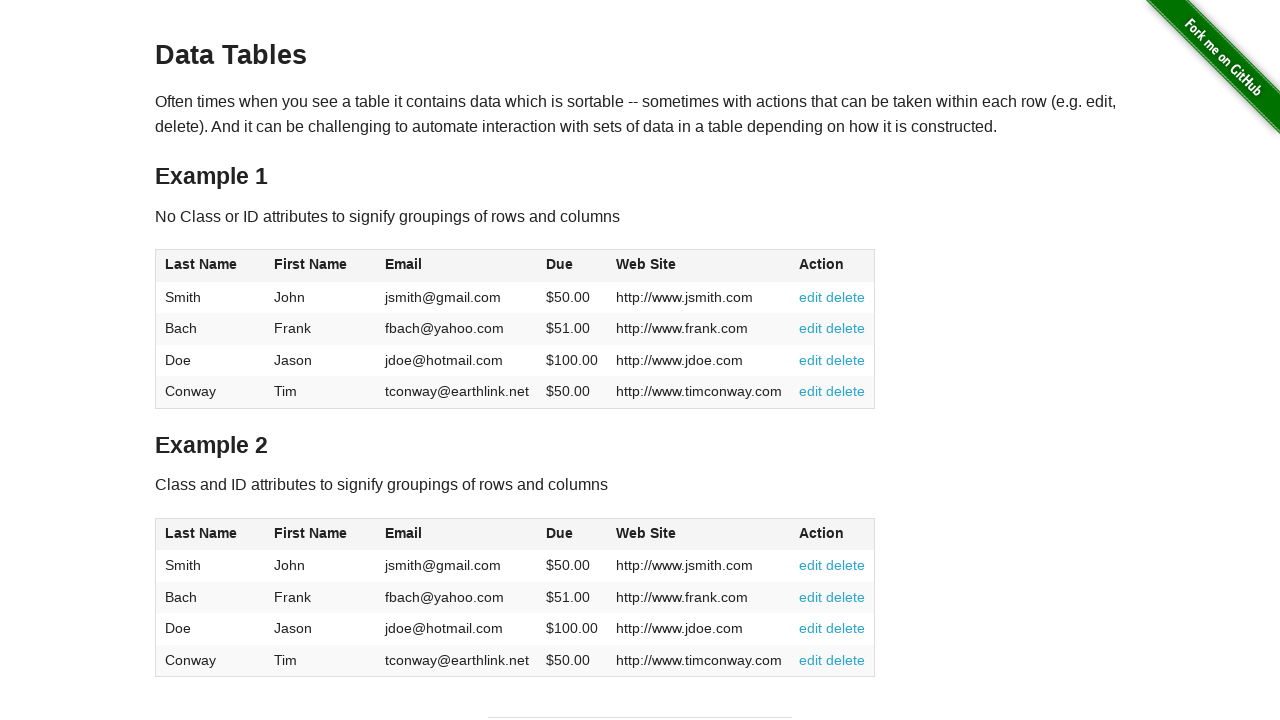

Clicked Due column header (4th column) to sort table in ascending order at (572, 266) on #table1 thead tr th:nth-of-type(4)
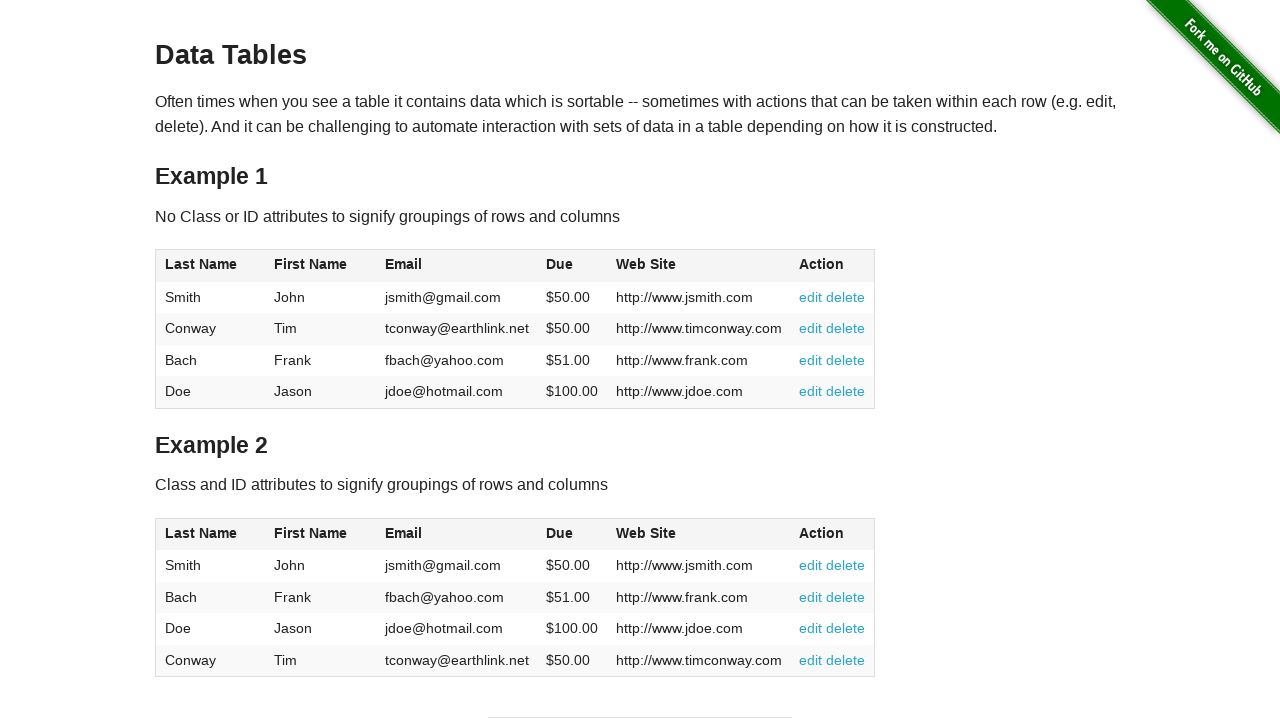

Waited for table to load and verified Due column cells are present
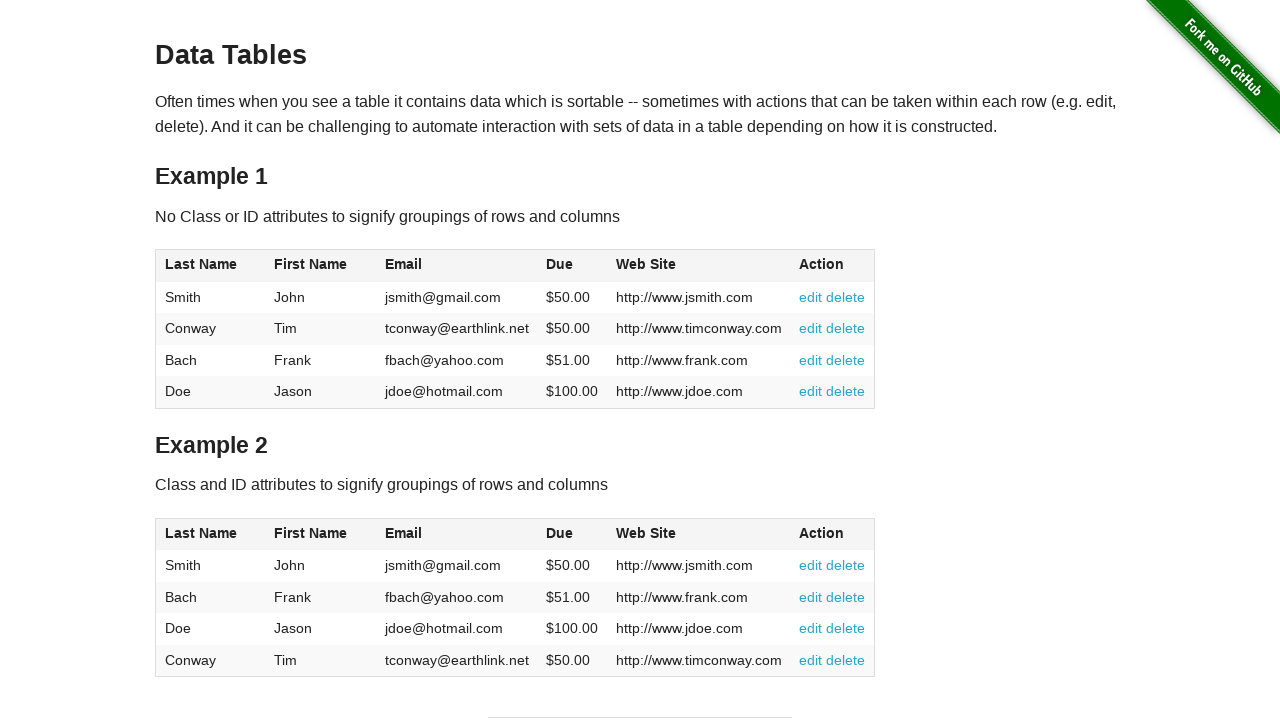

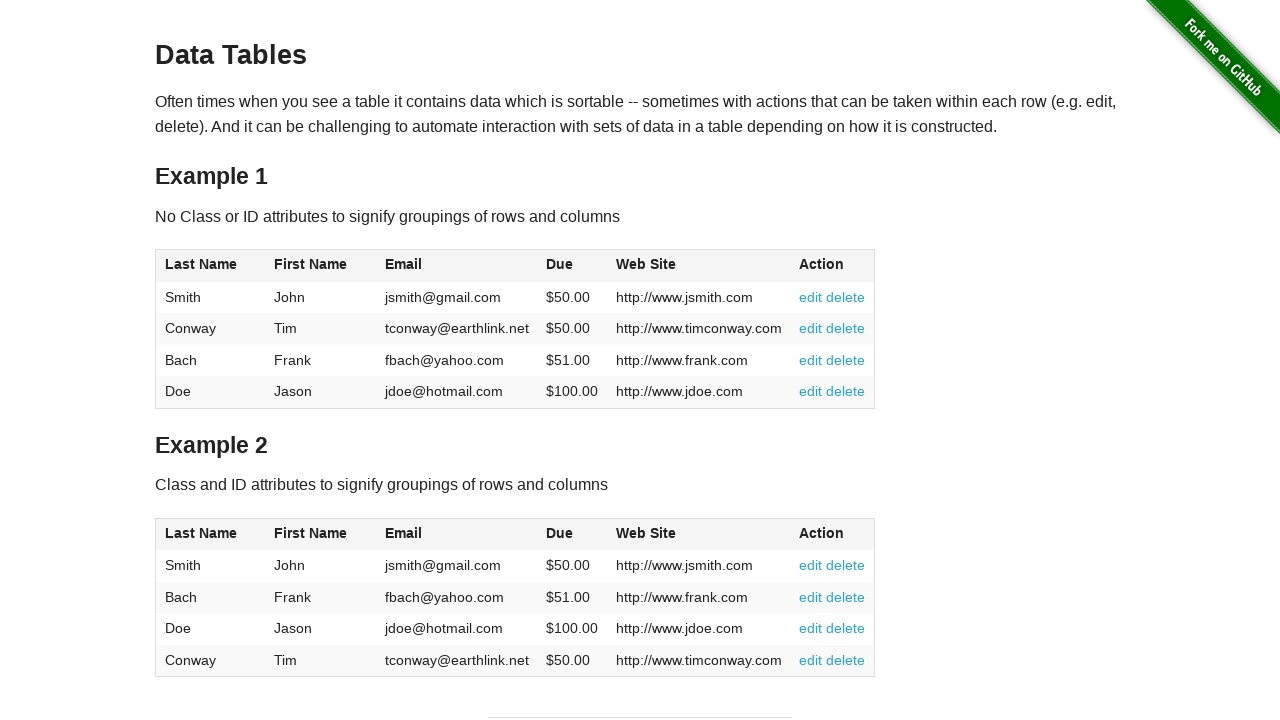